Tests dynamic loading functionality by clicking a start button and waiting for content to appear

Starting URL: https://the-internet.herokuapp.com/dynamic_loading/2

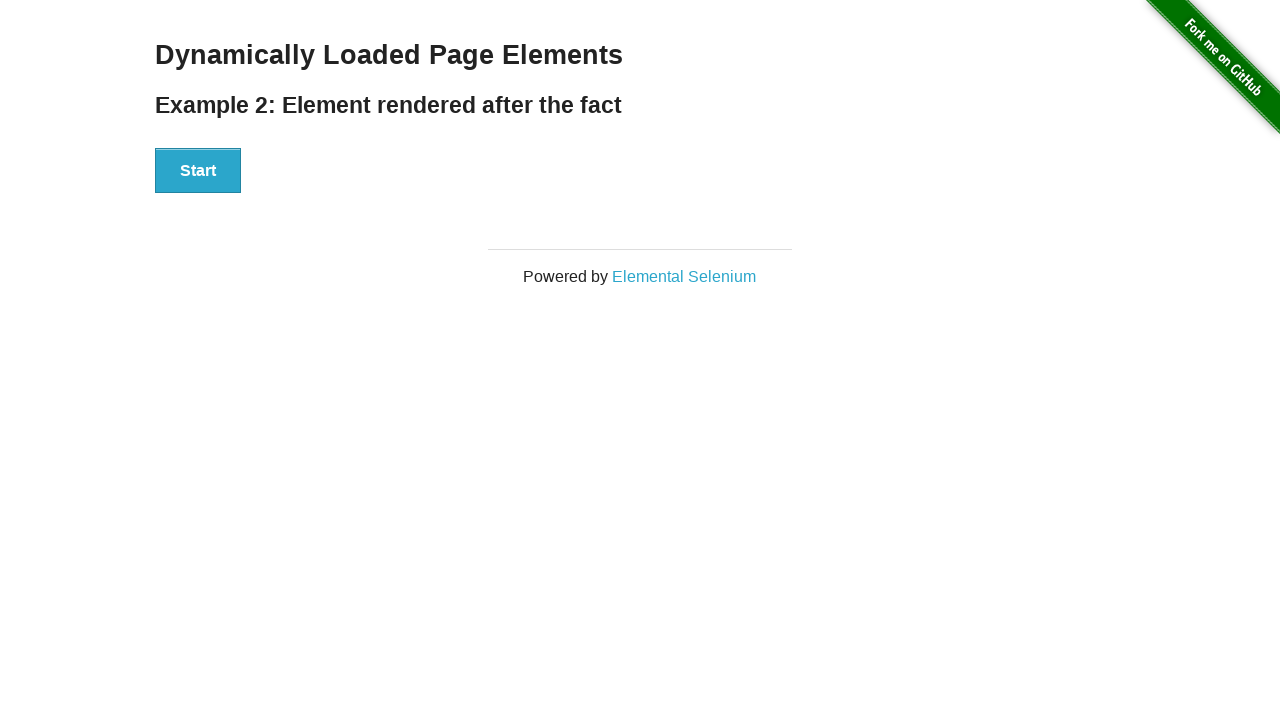

Clicked the start button to trigger dynamic loading at (198, 171) on #start > button
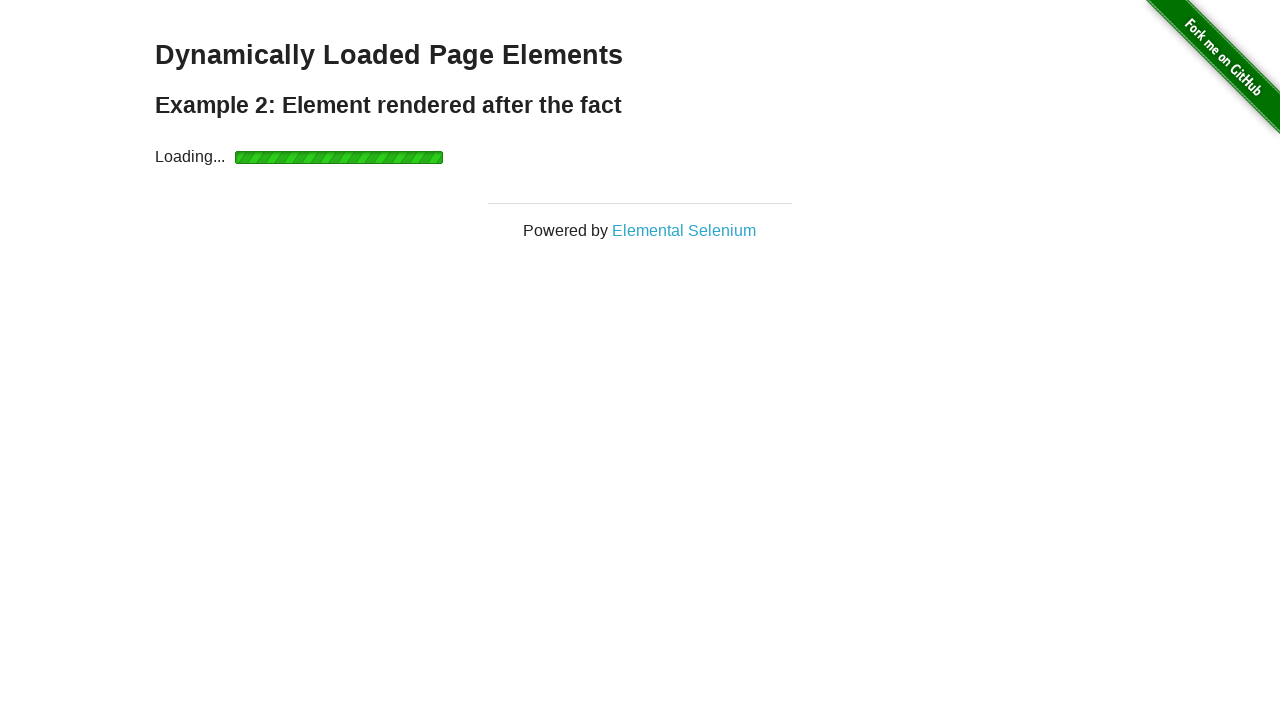

Waited for dynamically loaded content to appear
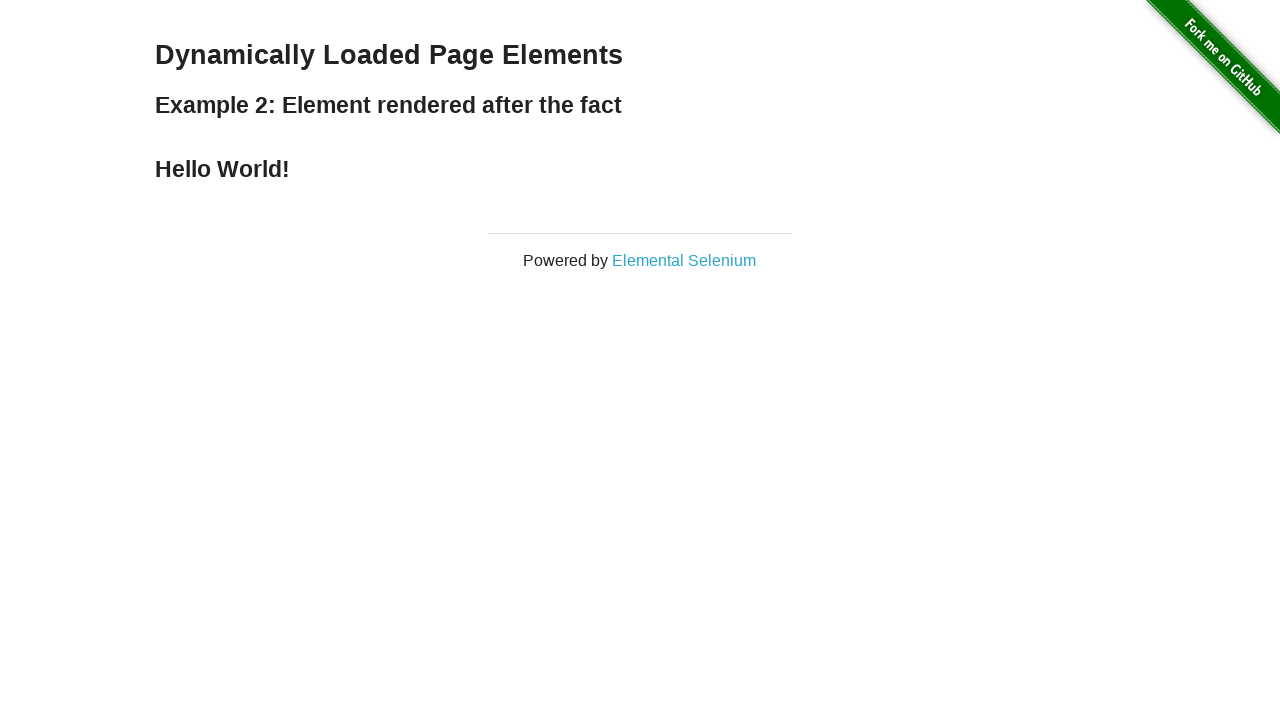

Verified the loaded content is present
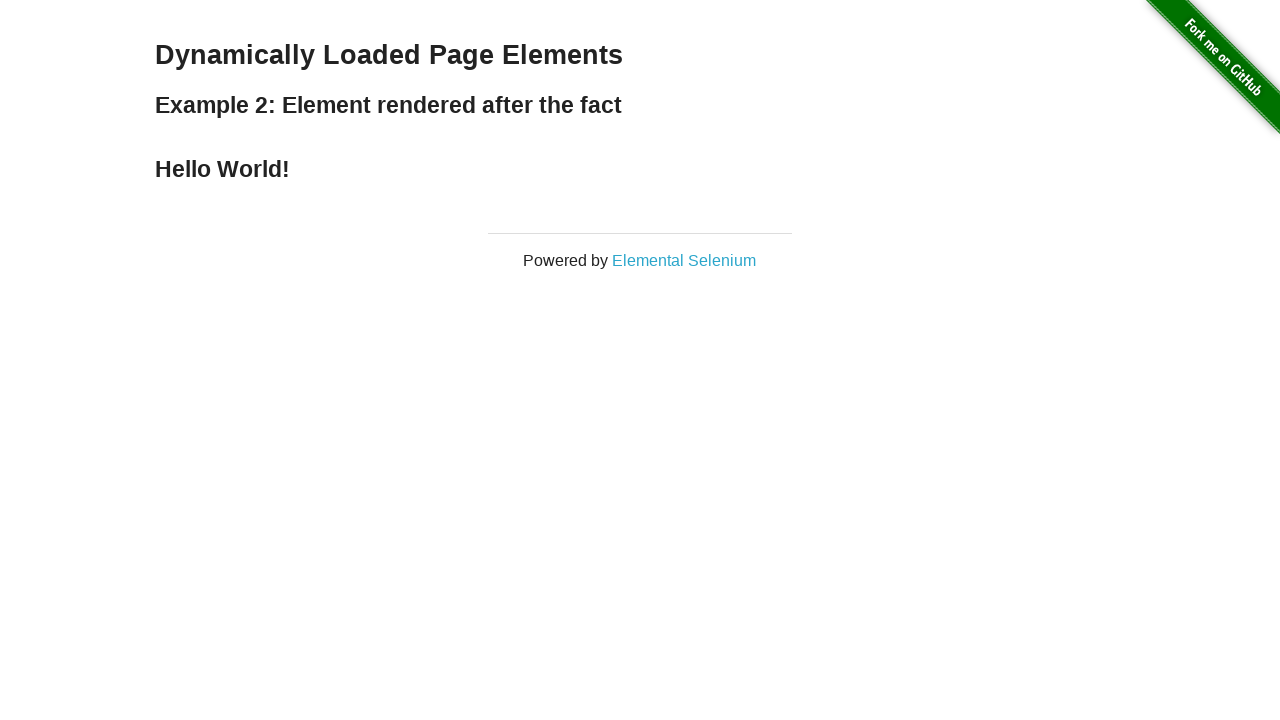

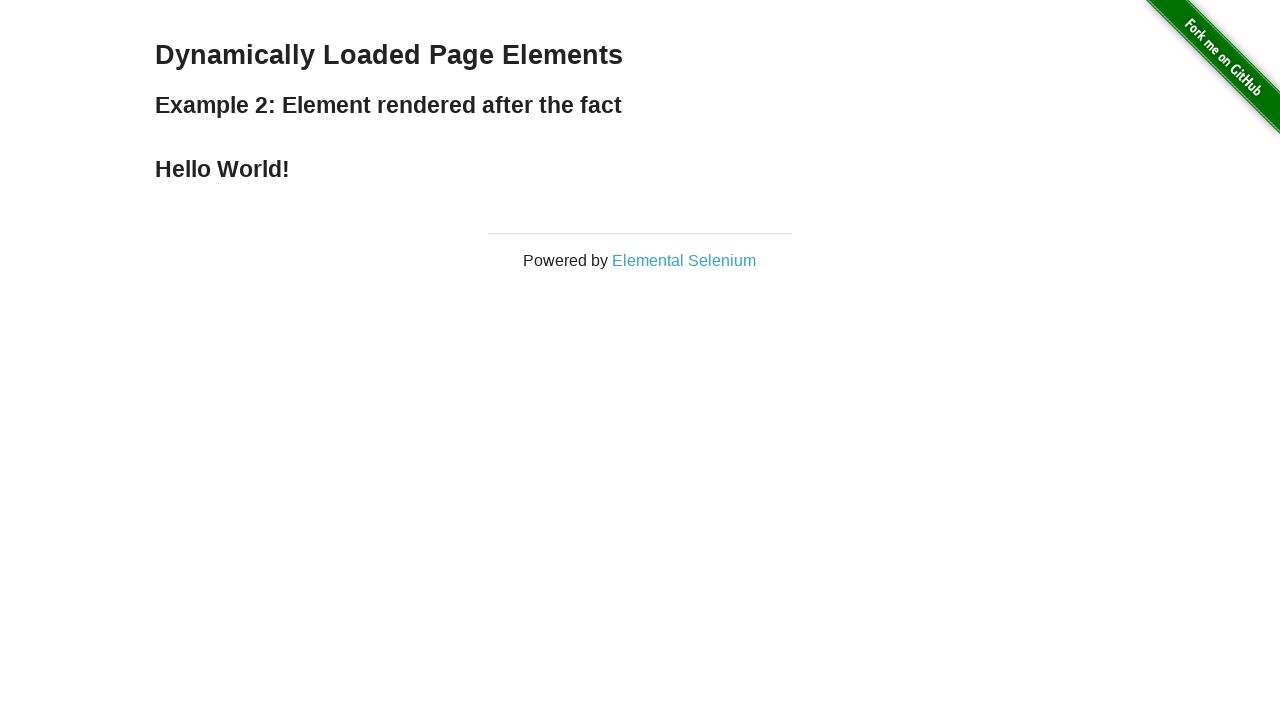